Navigates to product pages on Tokopedia e-commerce site and verifies that product title and pricing elements are displayed.

Starting URL: https://www.tokopedia.com/totalenergies/totalenergies-hi-perf-4t-500-scooter-10w-30-oli-motor-matic-0-8l

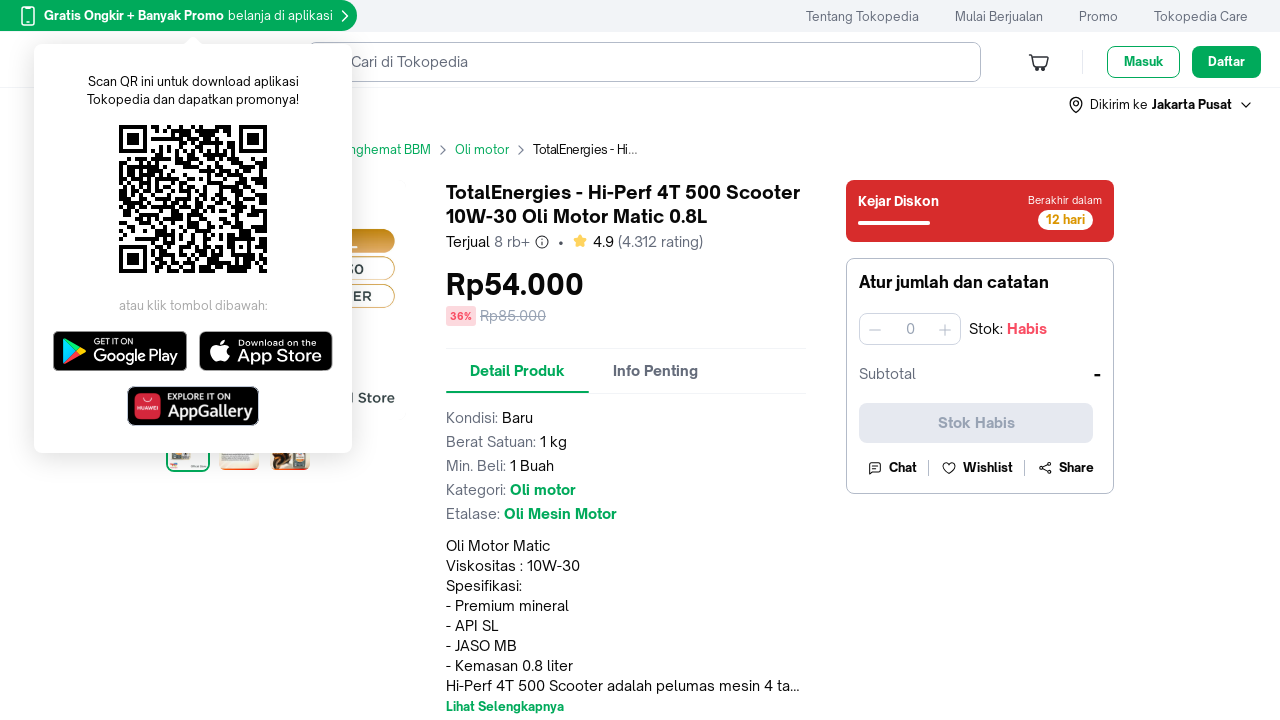

Waited for product title element (h1) to load on initial product page
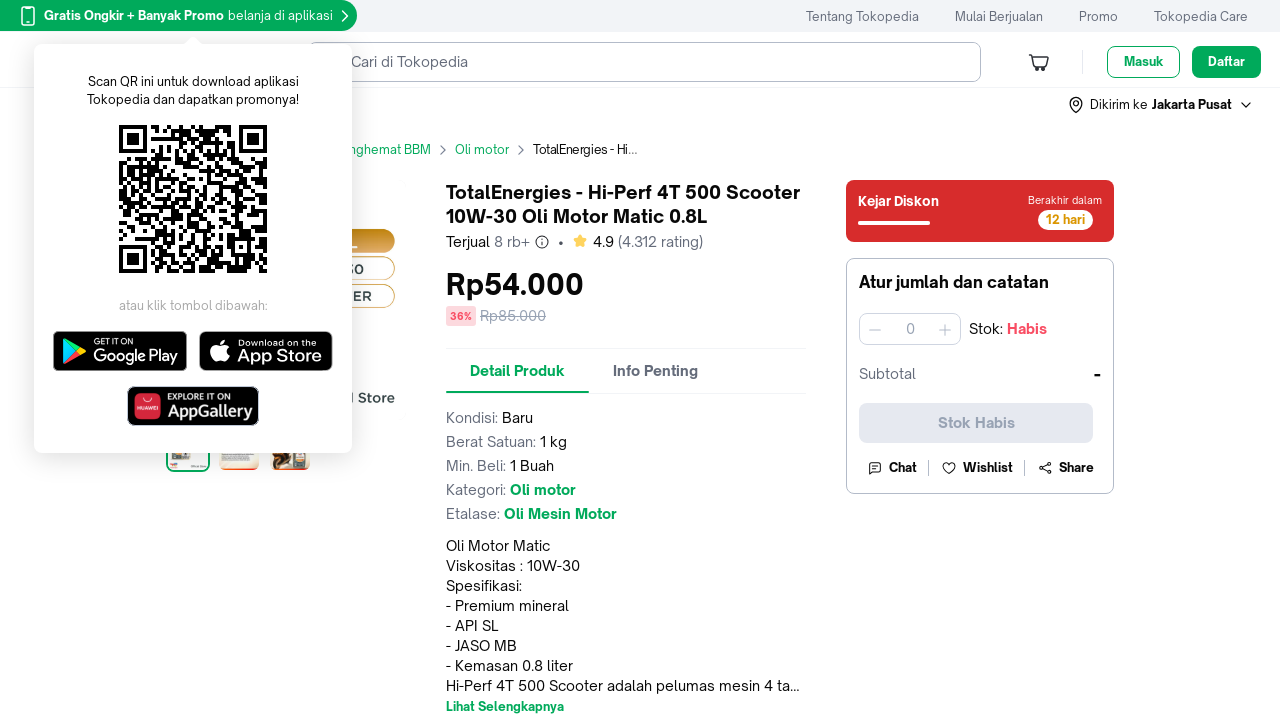

Navigated to second product page (Fumakilla Vape Refill)
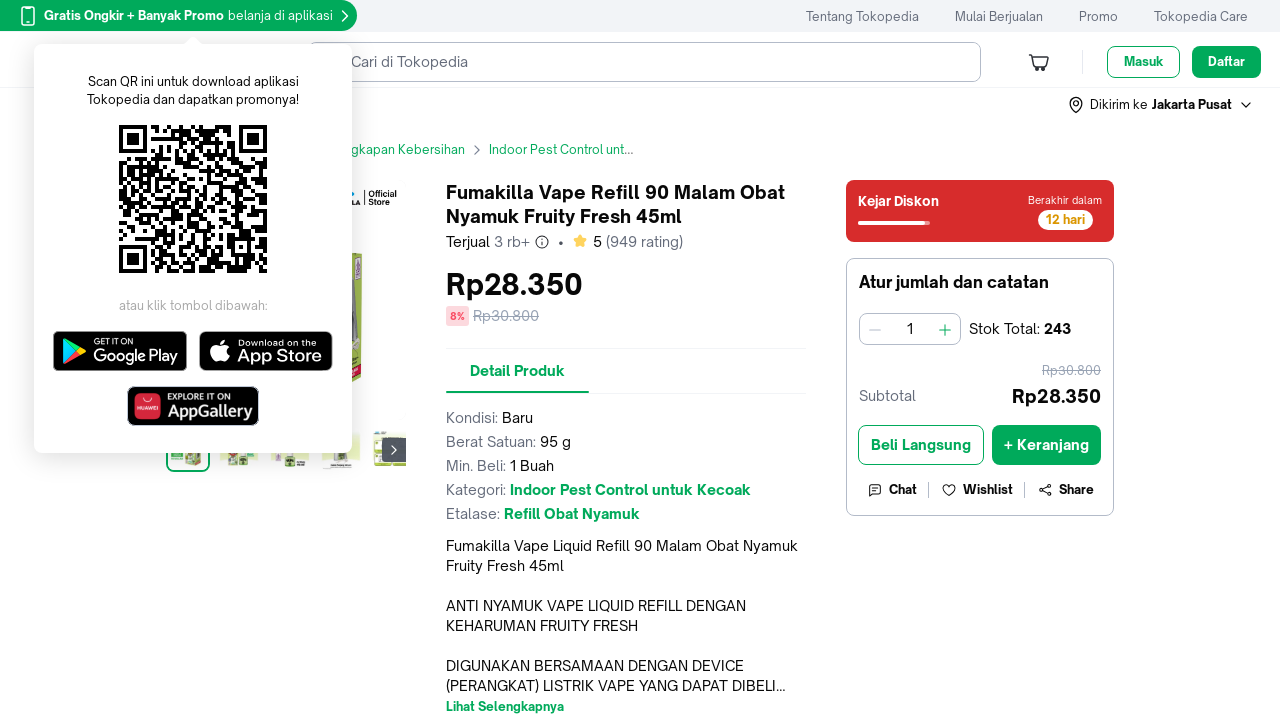

Waited for product title element (h1) to load on second product page
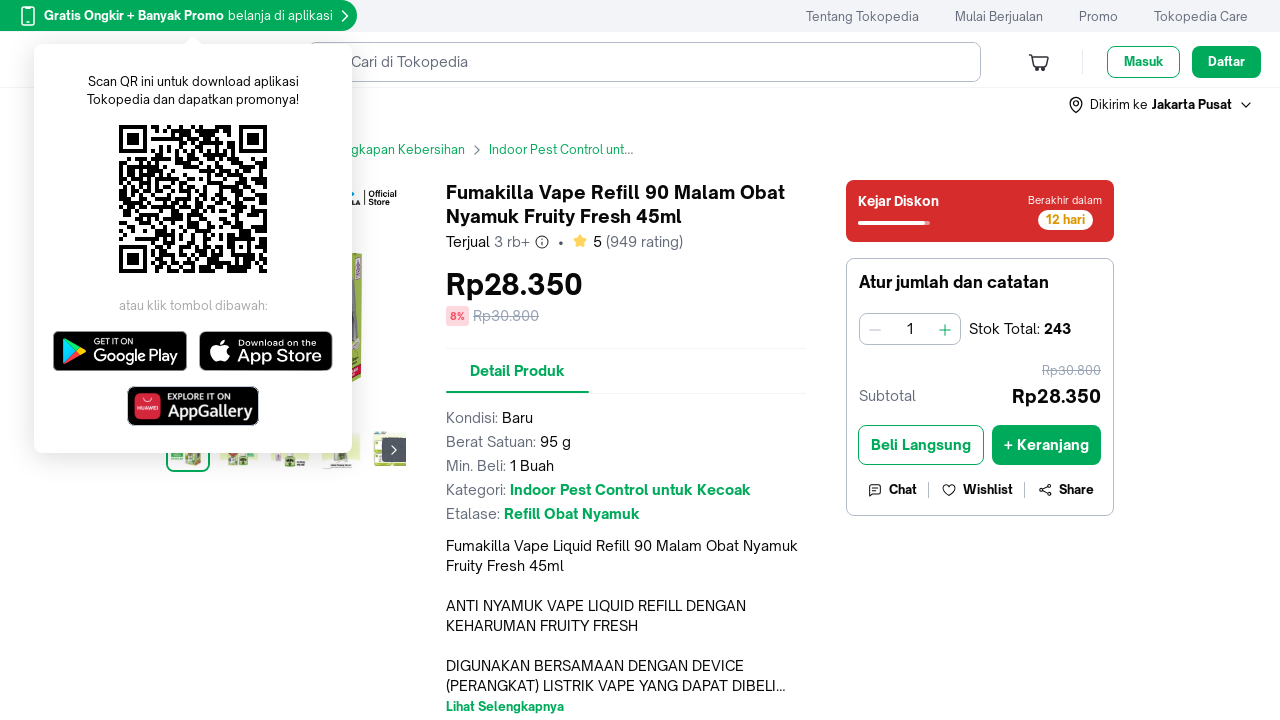

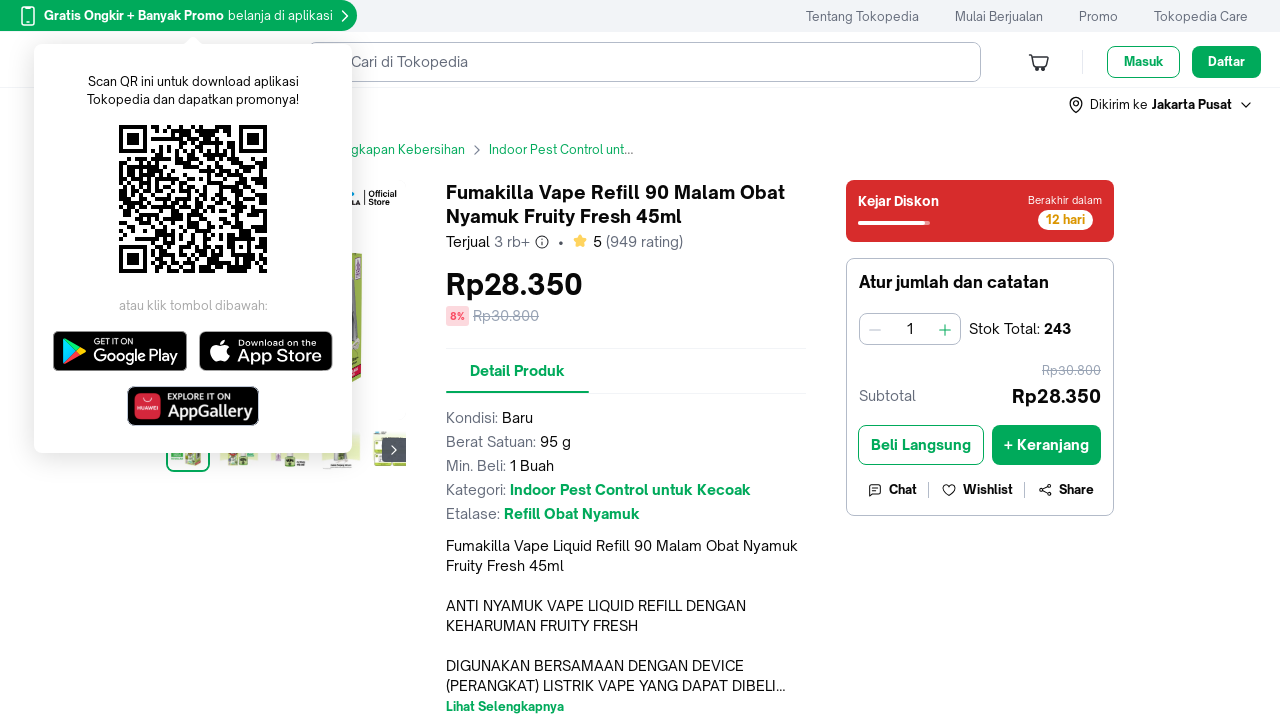